Tests that new items are appended to the bottom of the todo list and counter shows correct count

Starting URL: https://demo.playwright.dev/todomvc

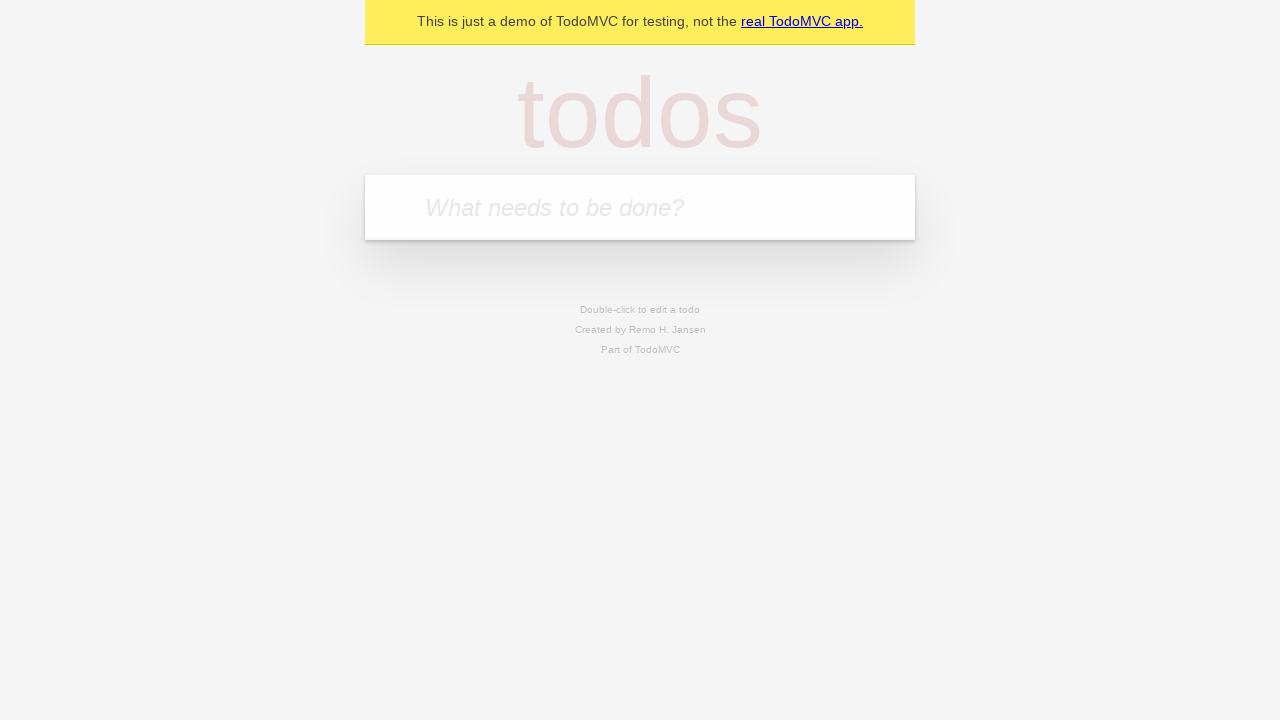

Filled todo input with 'buy some cheese' on internal:attr=[placeholder="What needs to be done?"i]
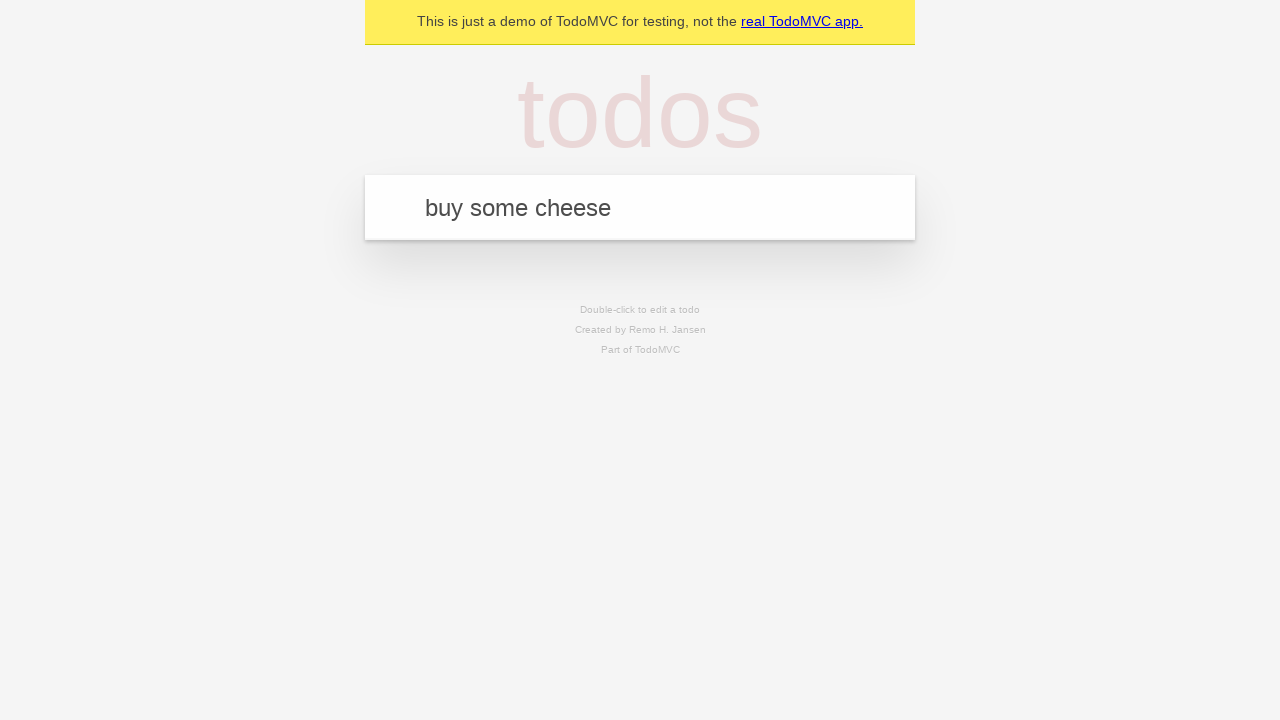

Pressed Enter to add 'buy some cheese' to the todo list on internal:attr=[placeholder="What needs to be done?"i]
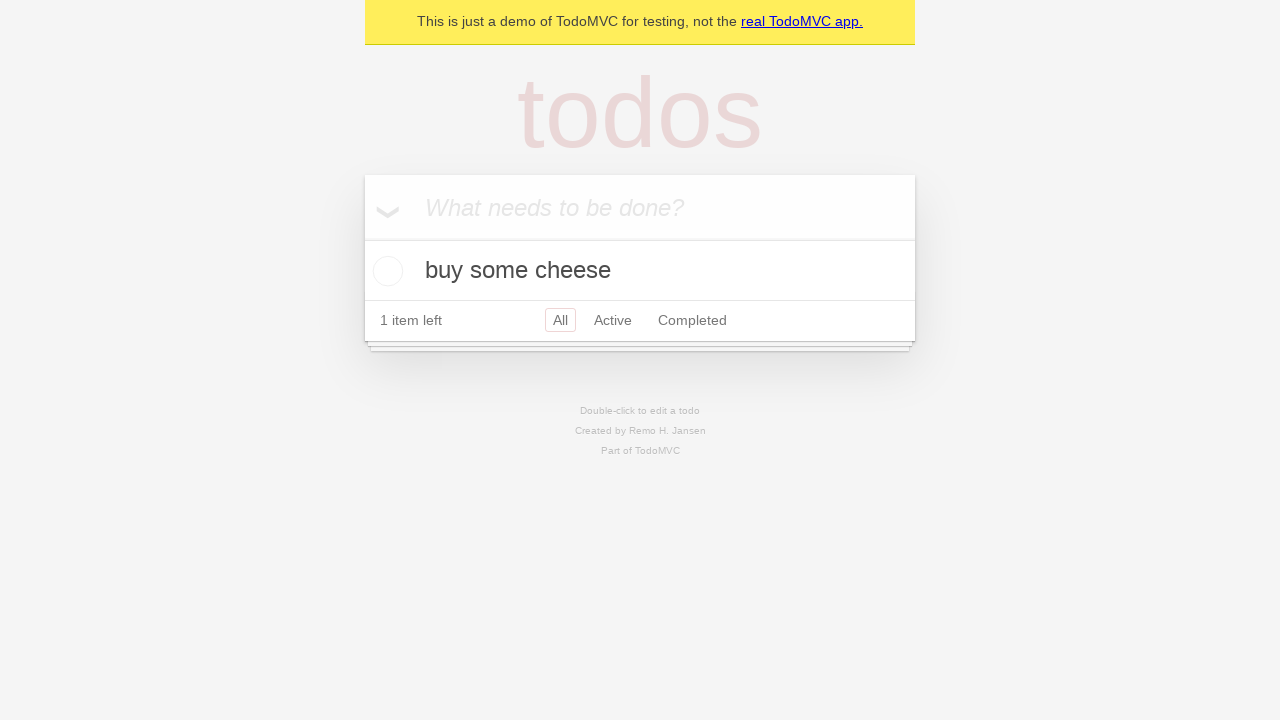

Filled todo input with 'feed the cat' on internal:attr=[placeholder="What needs to be done?"i]
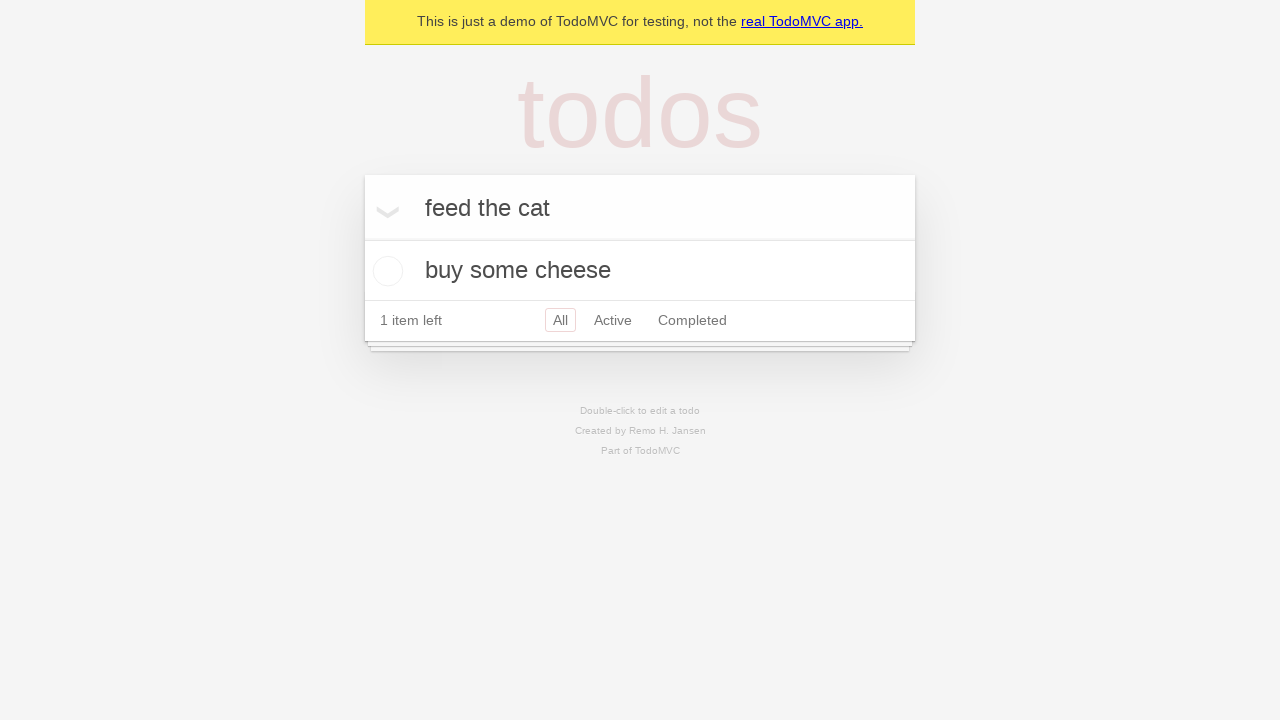

Pressed Enter to add 'feed the cat' to the todo list on internal:attr=[placeholder="What needs to be done?"i]
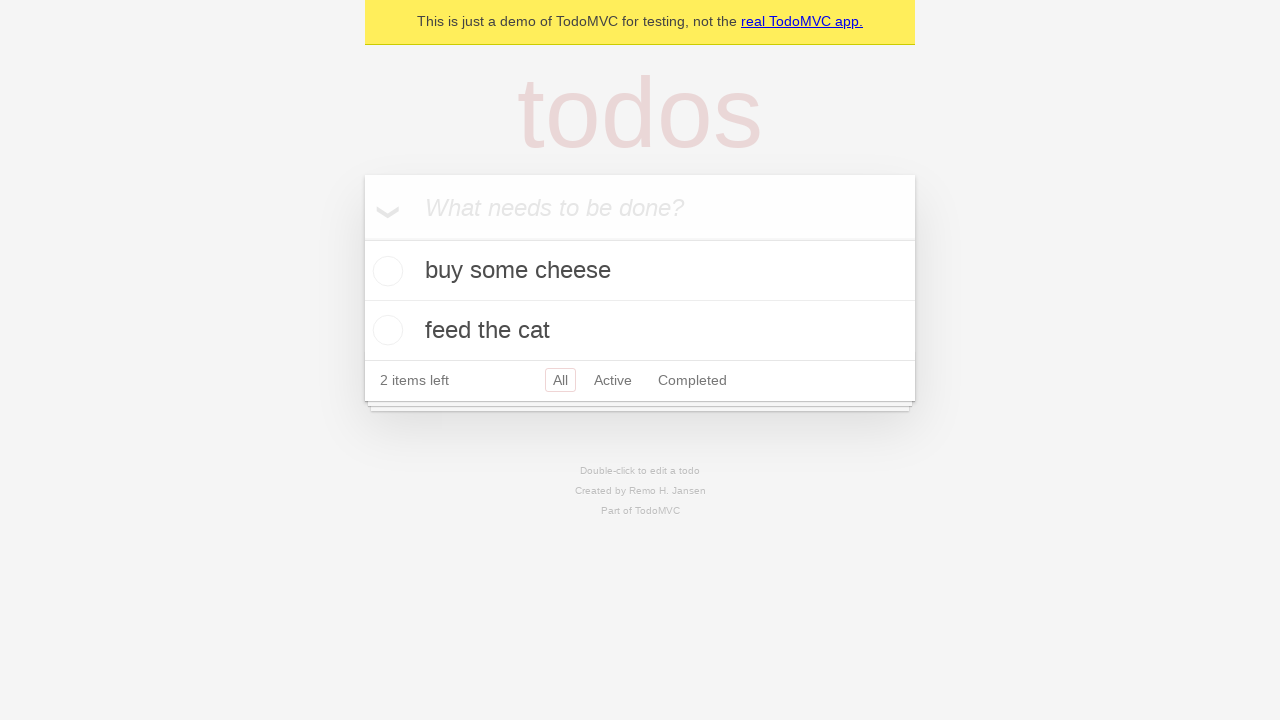

Filled todo input with 'book a doctors appointment' on internal:attr=[placeholder="What needs to be done?"i]
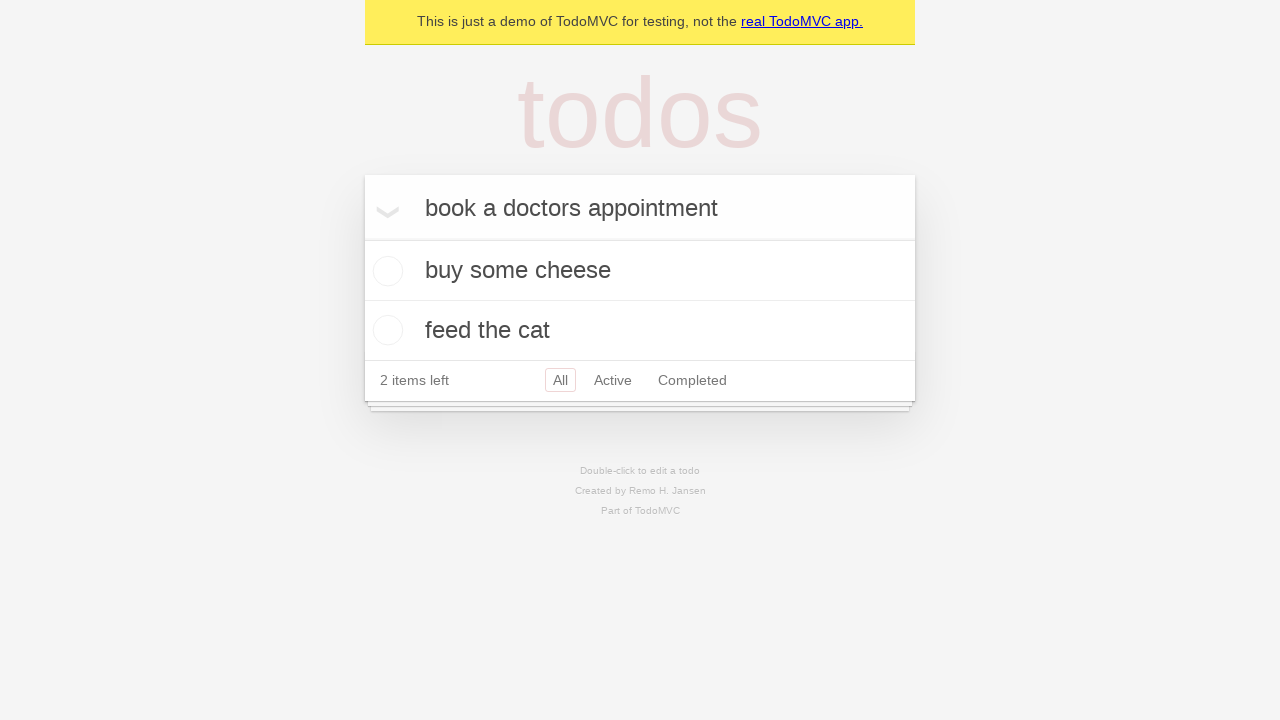

Pressed Enter to add 'book a doctors appointment' to the todo list on internal:attr=[placeholder="What needs to be done?"i]
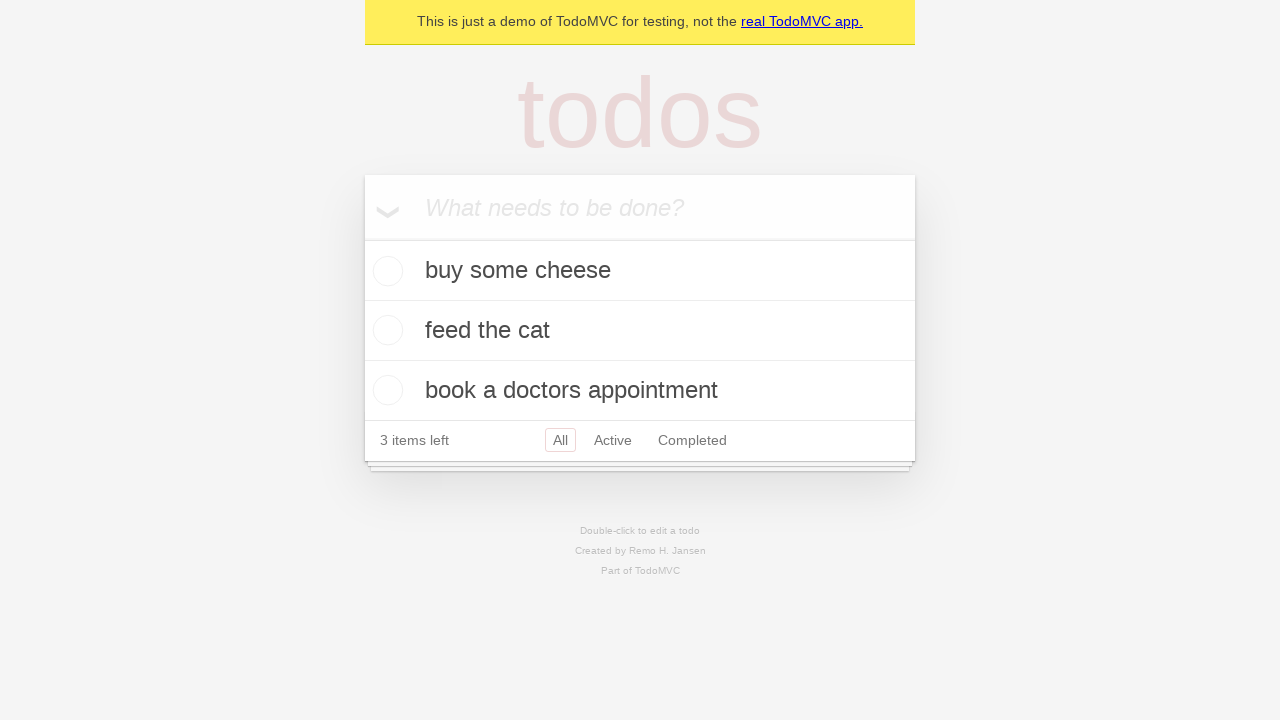

Verified that all 3 items were added and counter shows '3 items left'
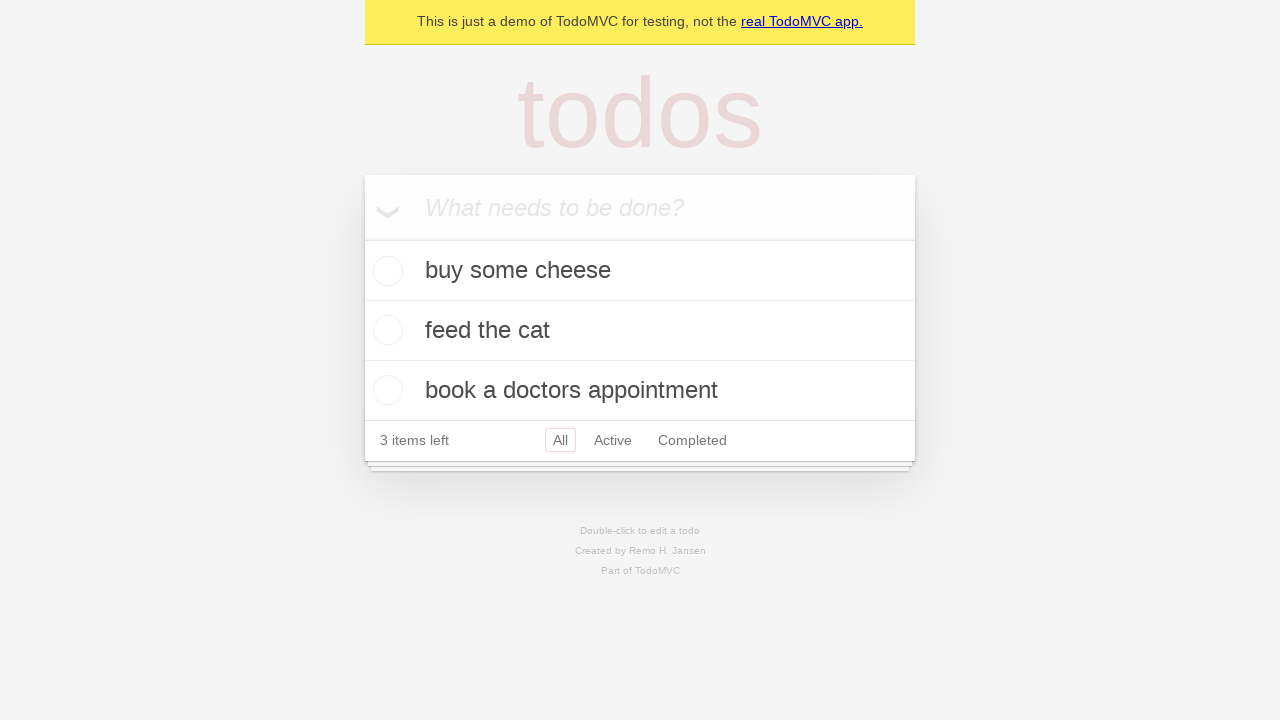

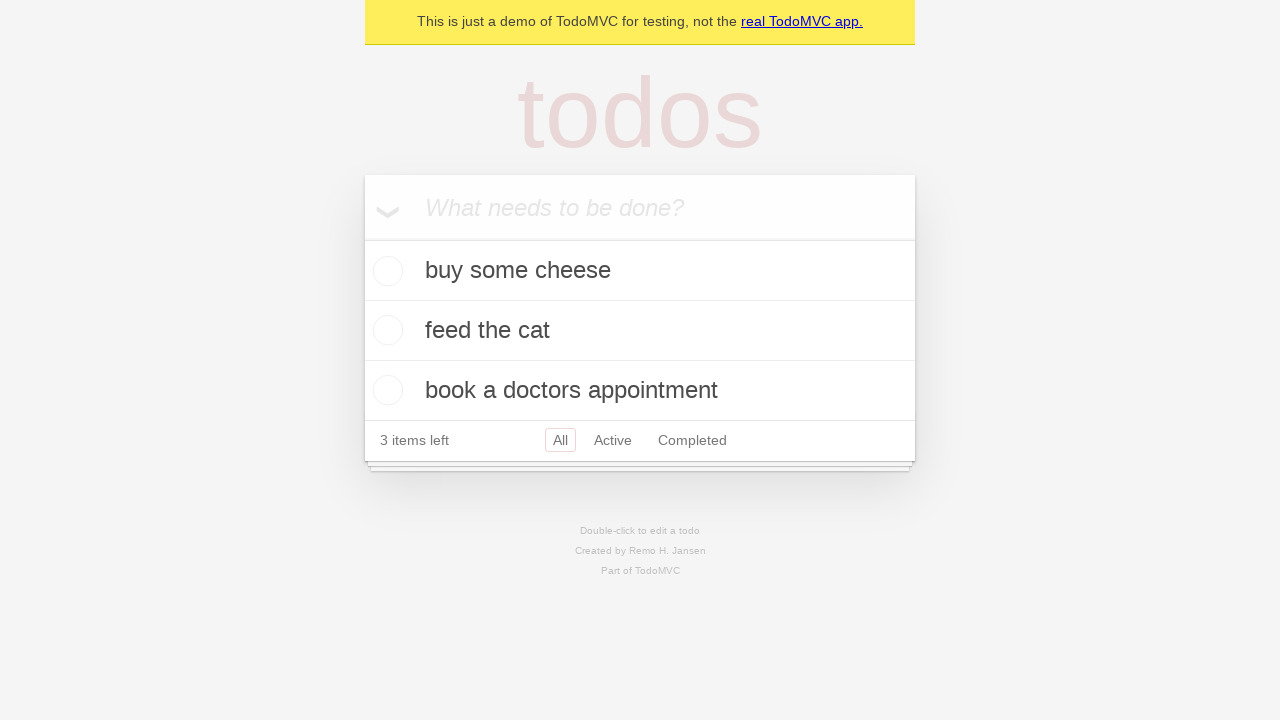